Navigates to WebPushr demo page and clicks on the first image in the demo section

Starting URL: https://www.webpushr.com/demo

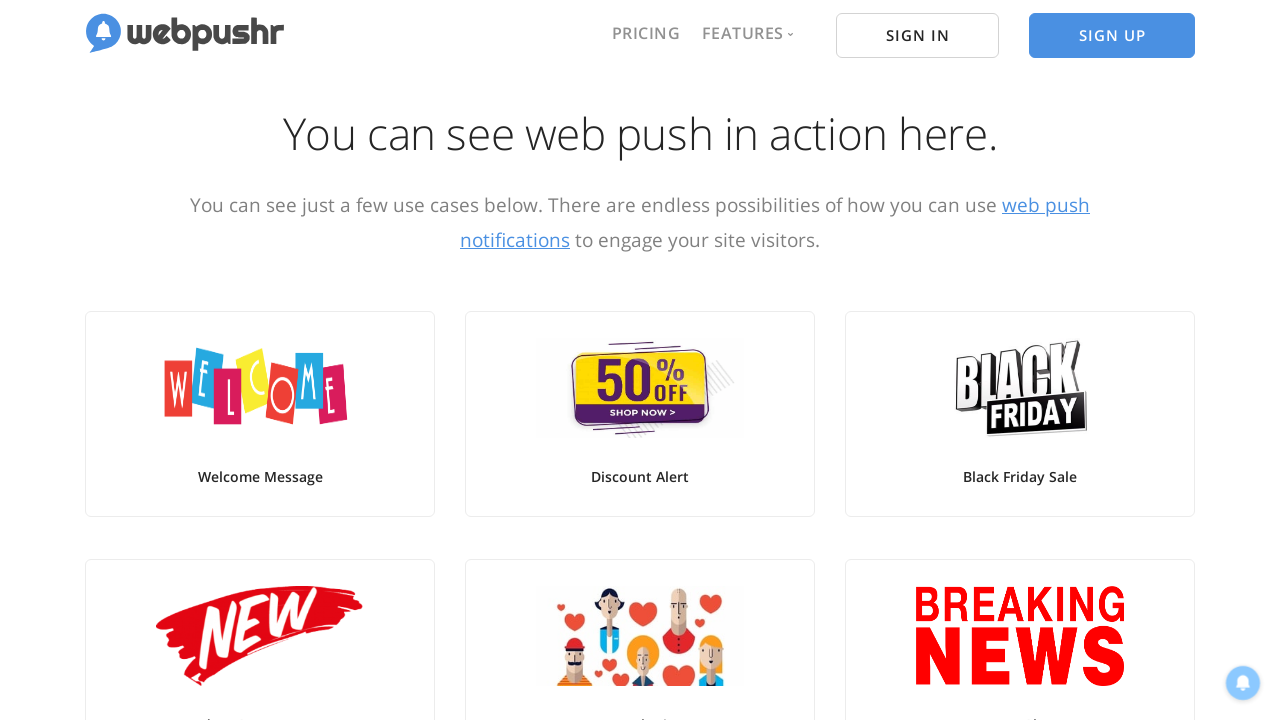

Navigated to WebPushr demo page
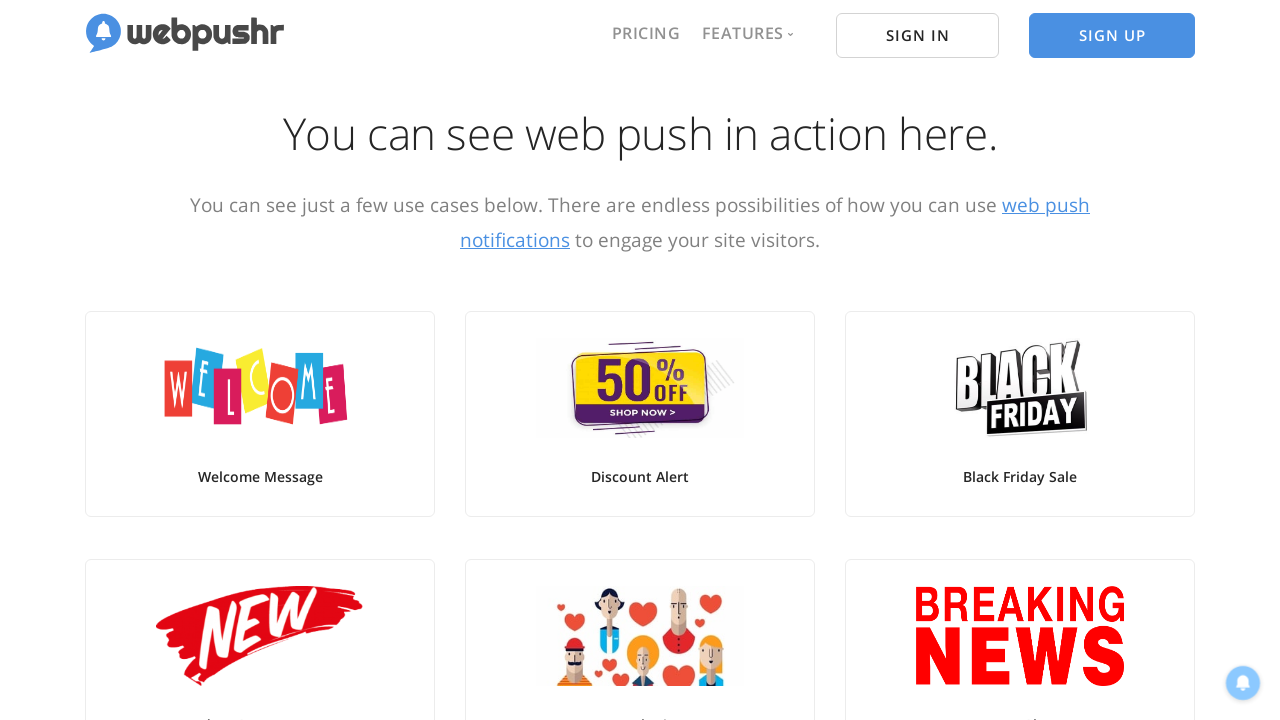

Waited 5 seconds for page to load
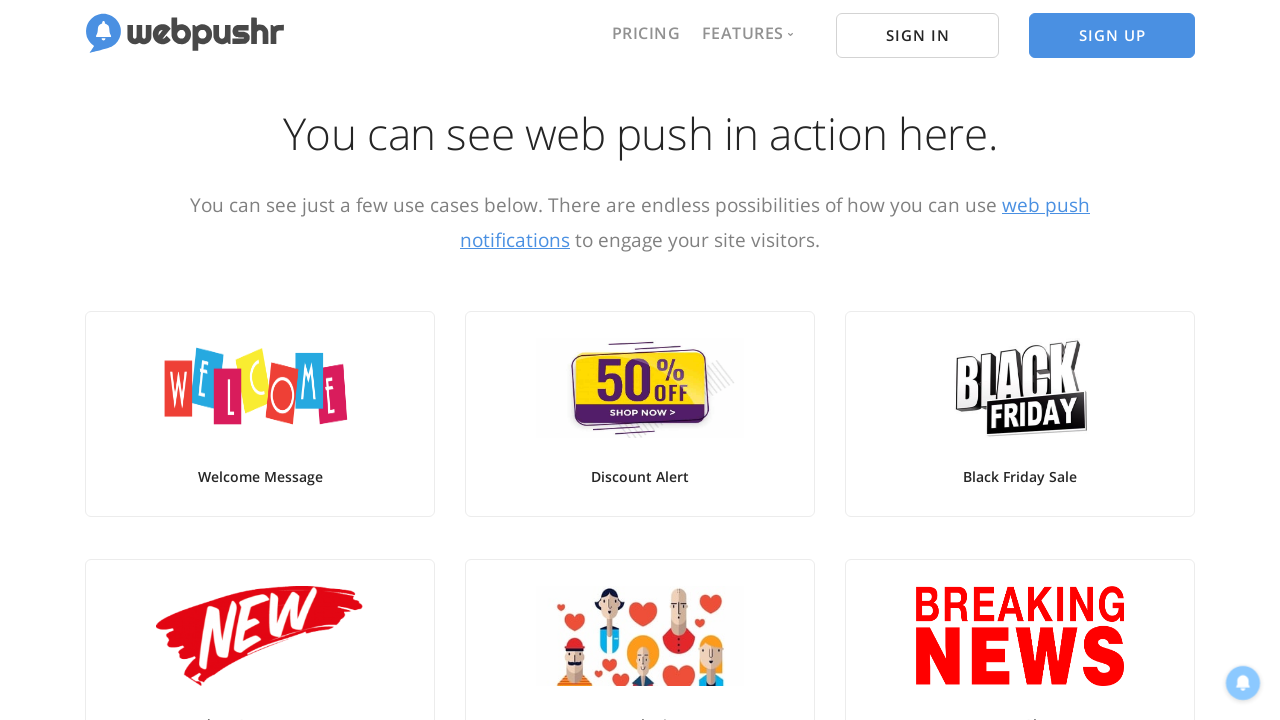

Clicked on the first image in the demo section at (260, 388) on div.row.mb-5 > div:nth-child(1) img
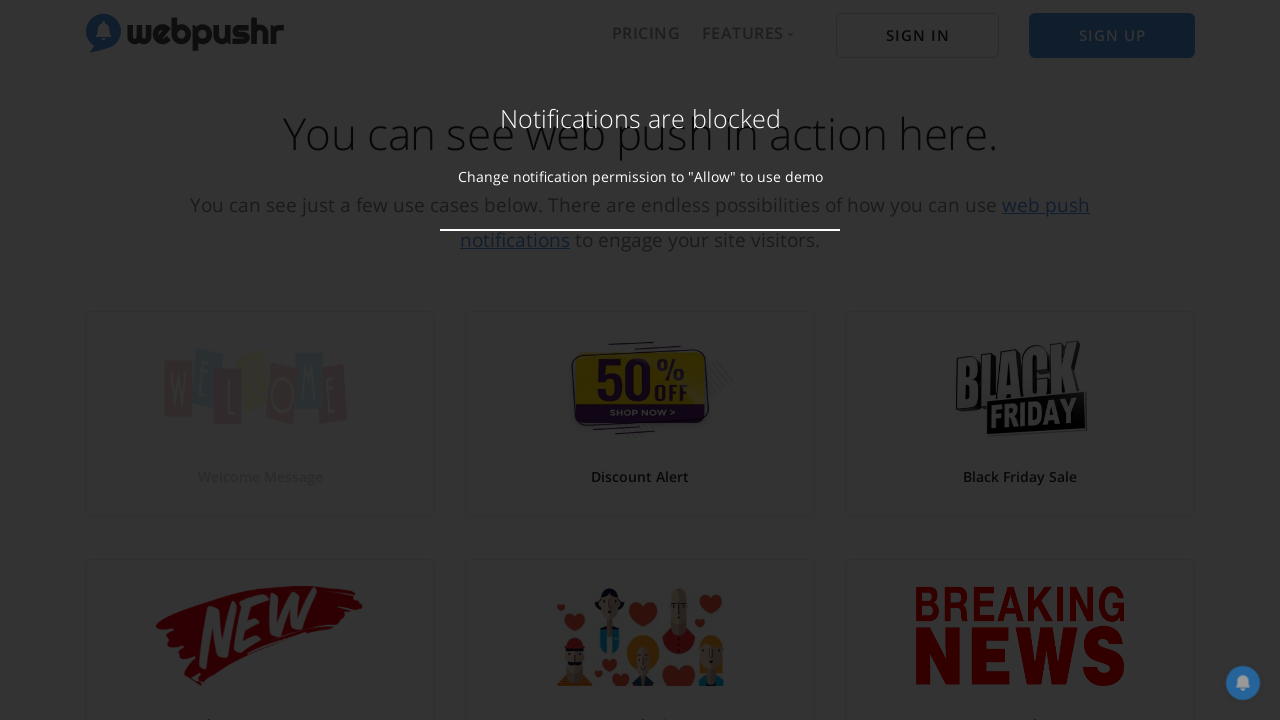

Waited 3 seconds for interaction to complete
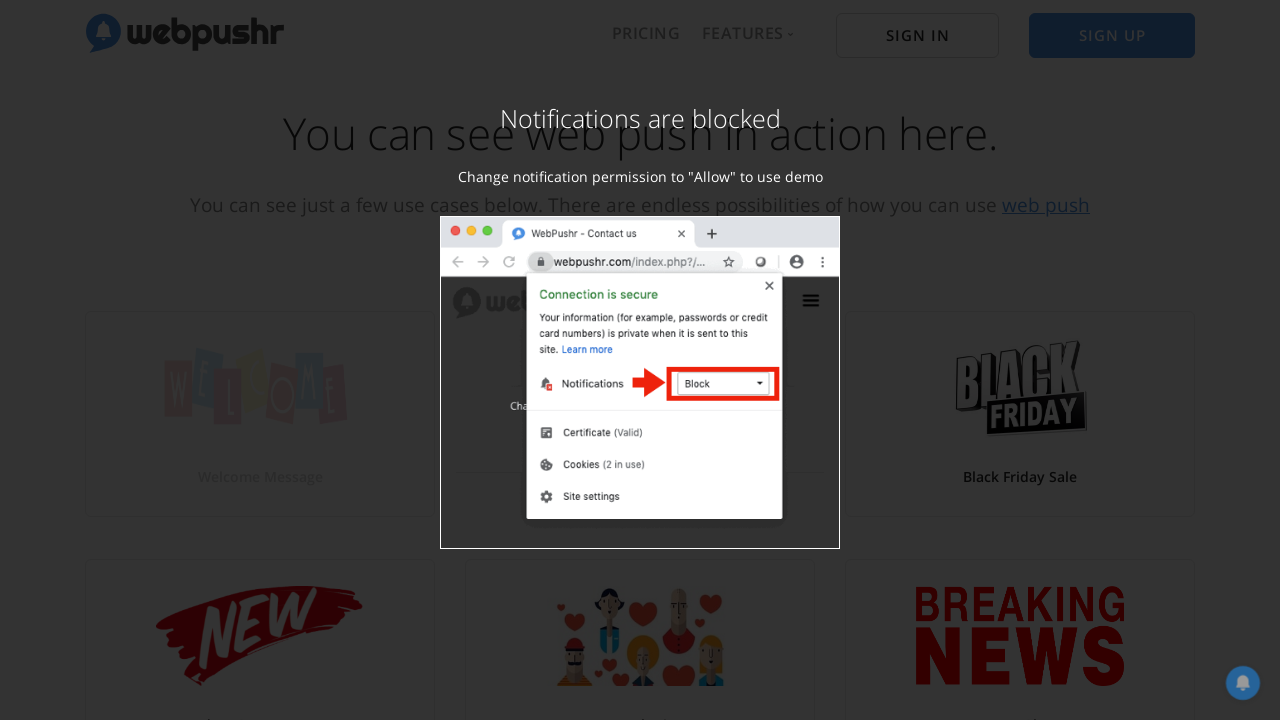

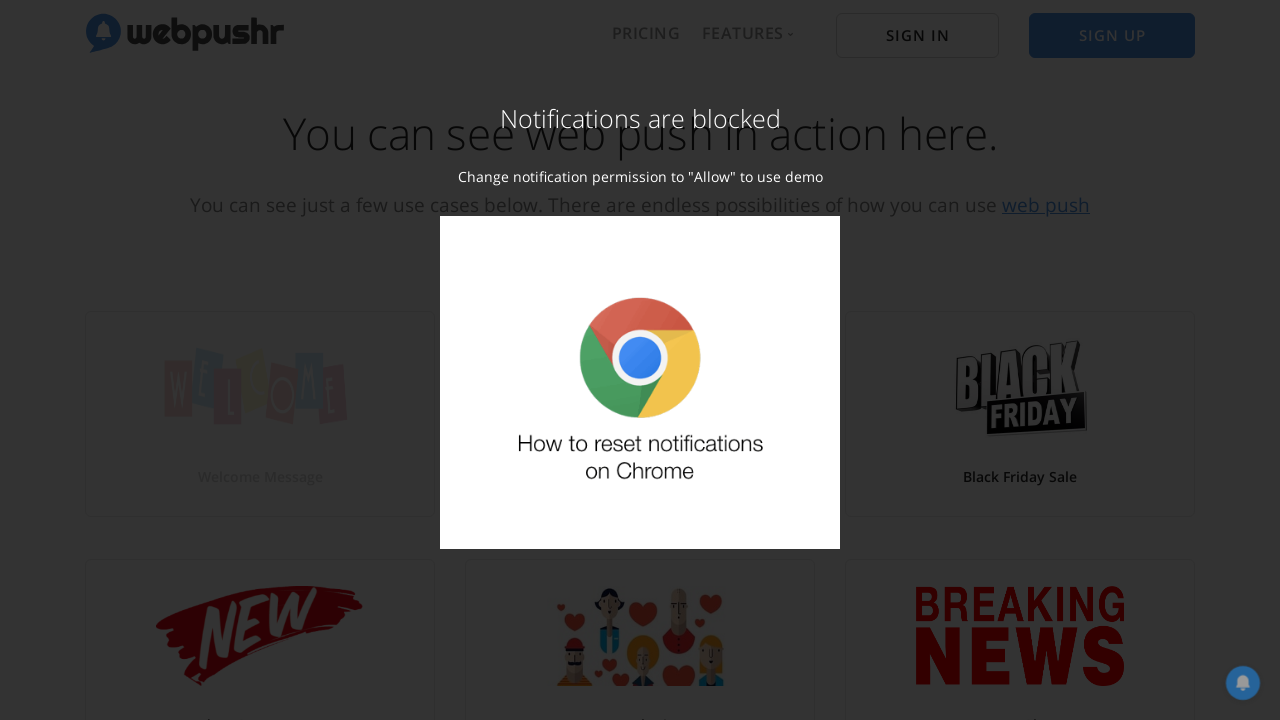